Tests visibility toggling of a text element by clicking a hide button and verifying the element becomes hidden

Starting URL: https://rahulshettyacademy.com/AutomationPractice

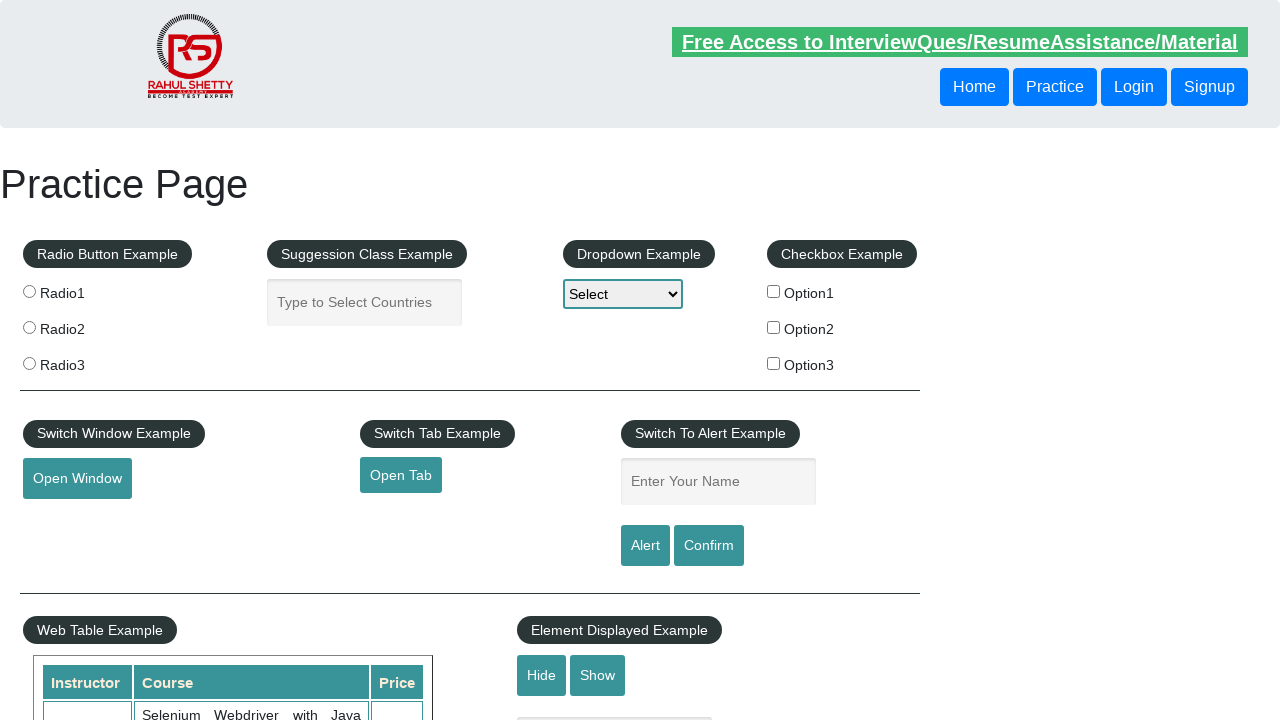

Verified text input element is initially visible
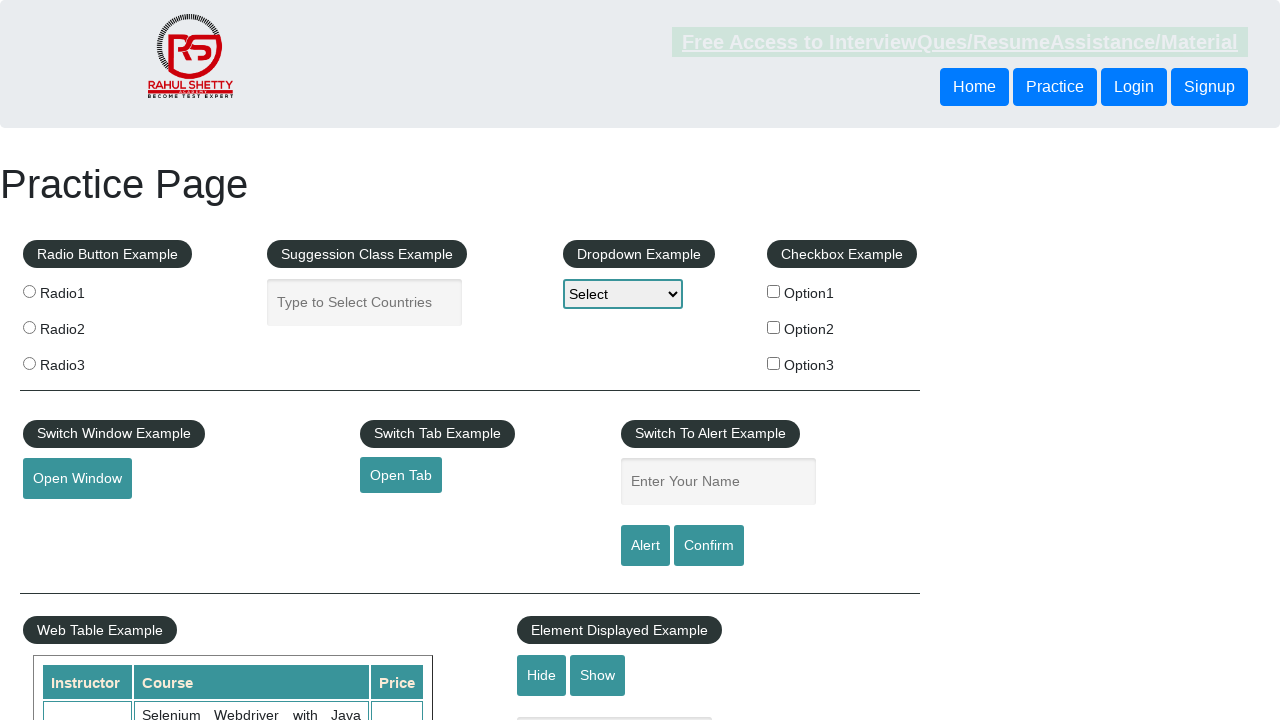

Clicked hide button to toggle text input visibility at (542, 675) on #hide-textbox
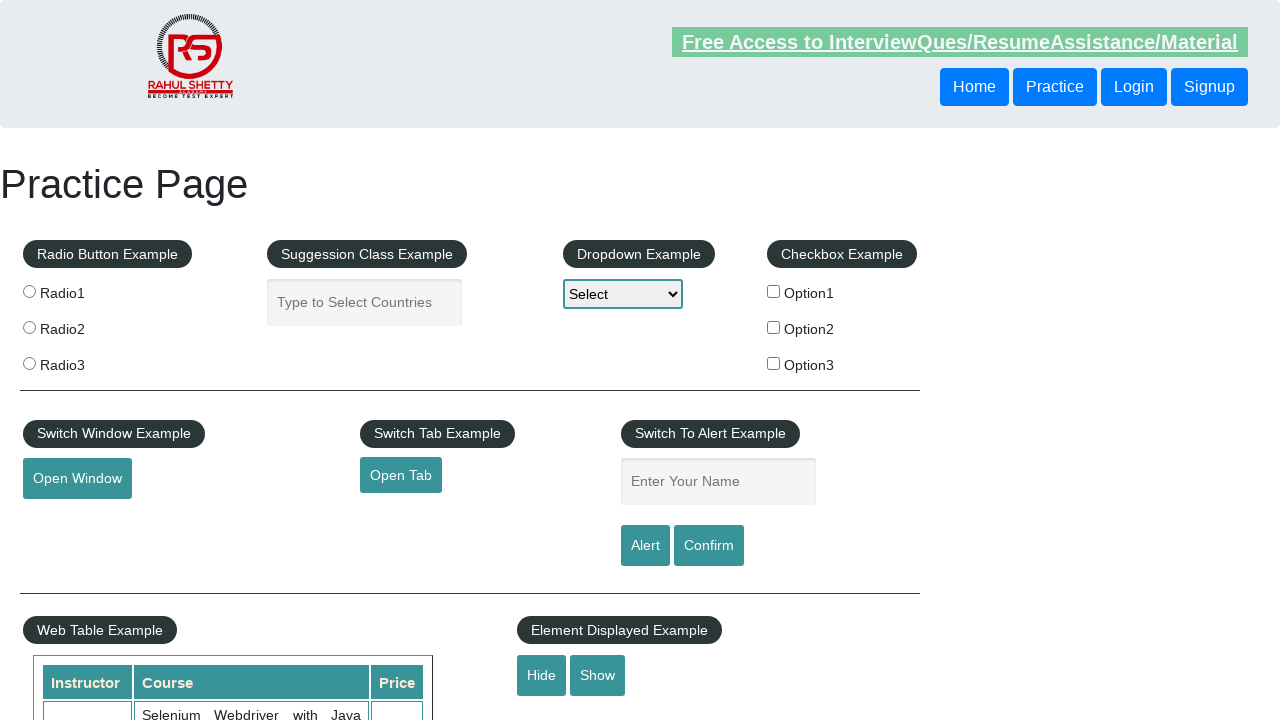

Verified text input element is now hidden
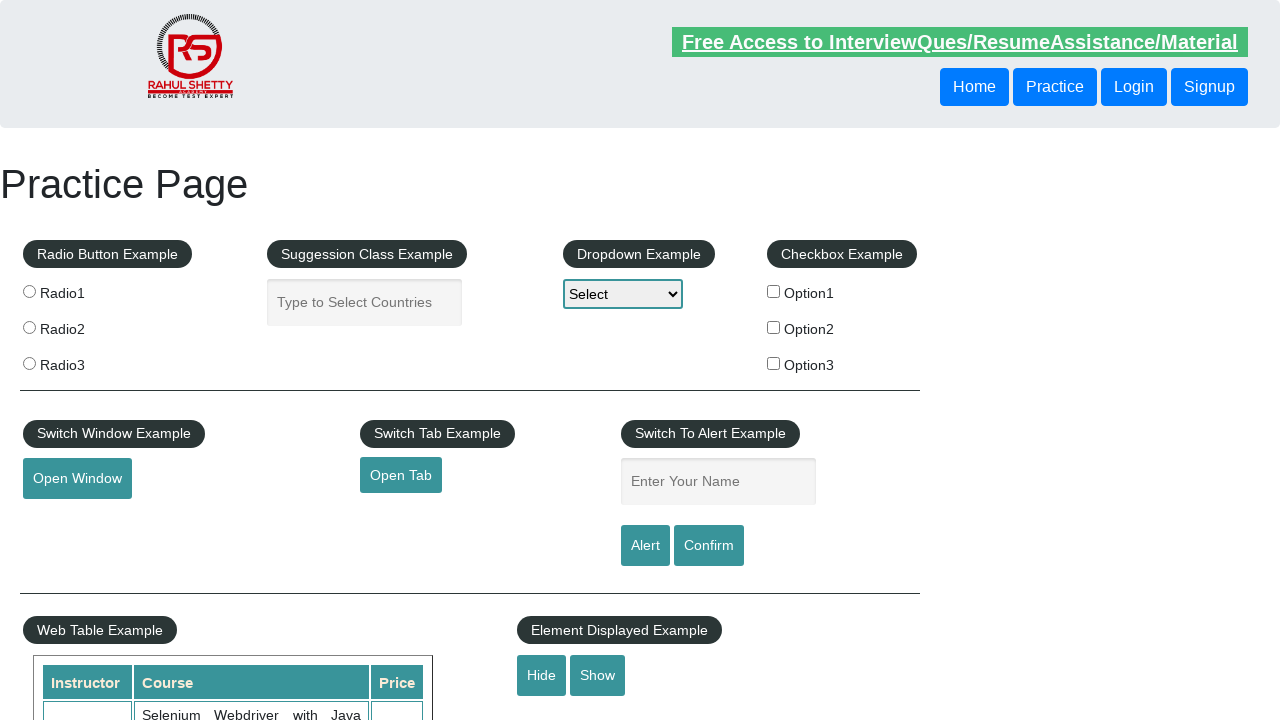

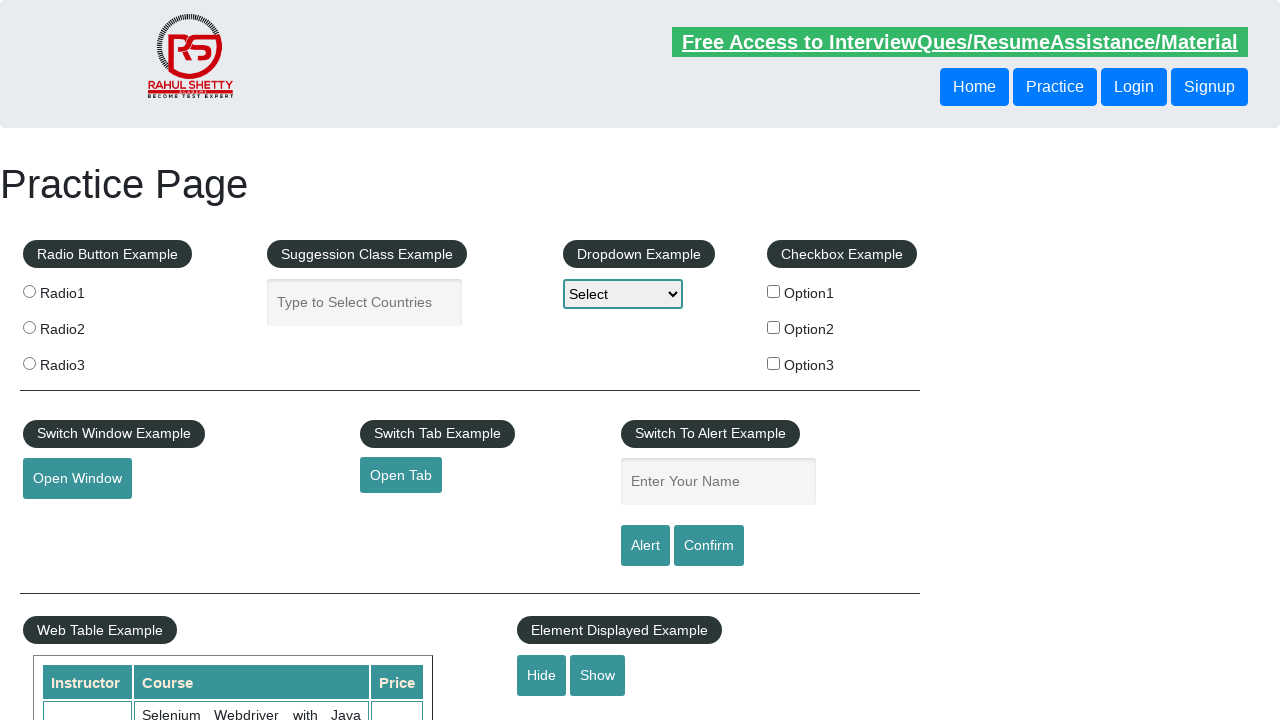